Fills out and submits a report form with randomly generated URL, username, email, and reason fields

Starting URL: https://report-100xdevs.vercel.app/

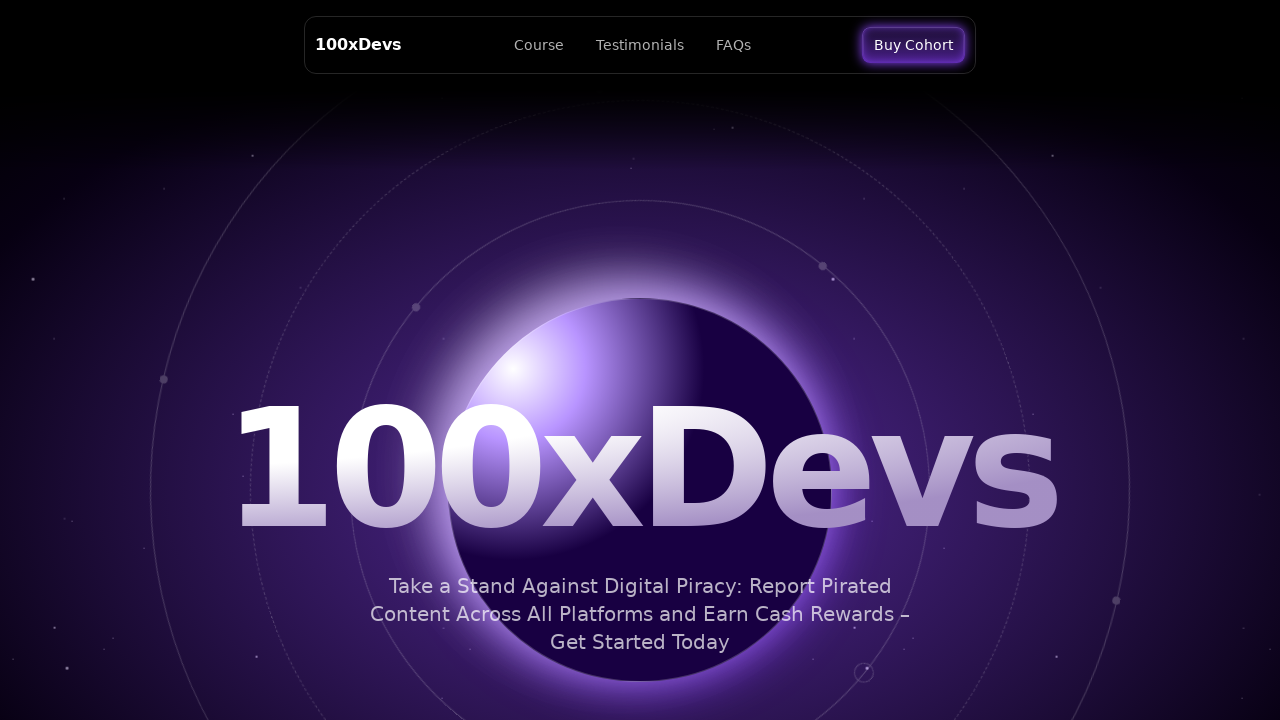

Filled URL field with generated Google Drive folder link on #url
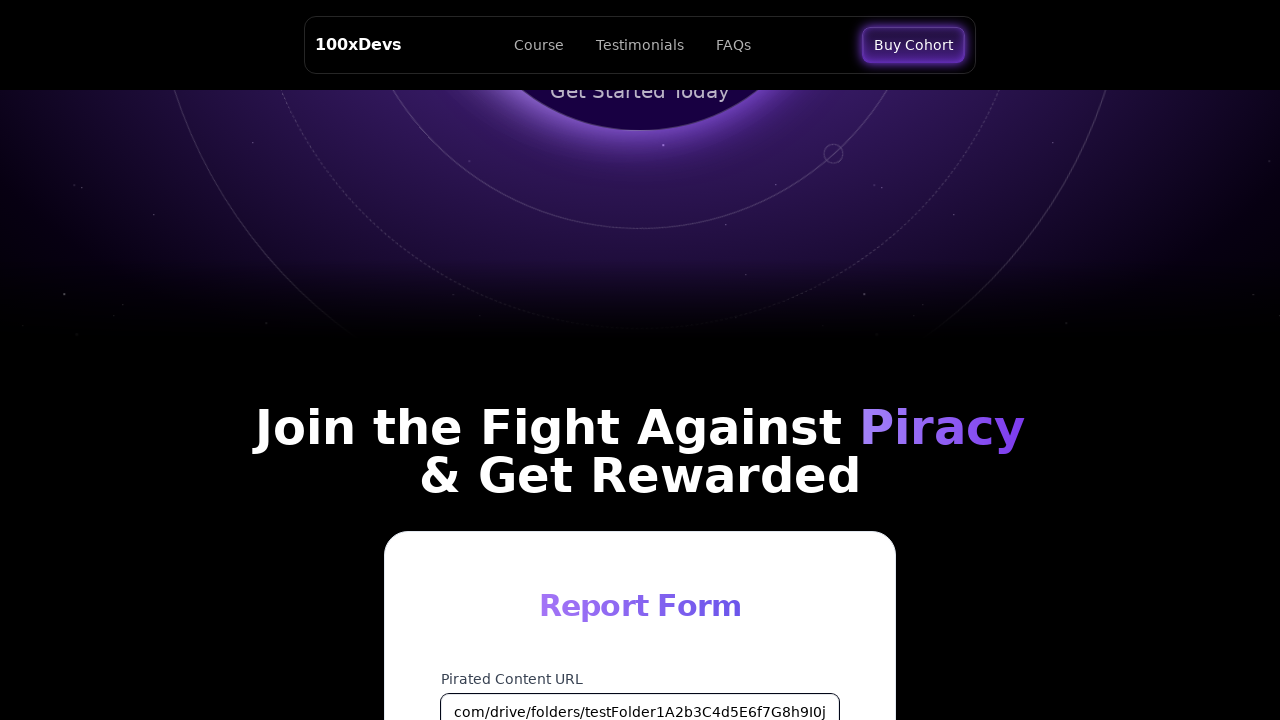

Filled username field with 'User123ABC' on #reportedBy
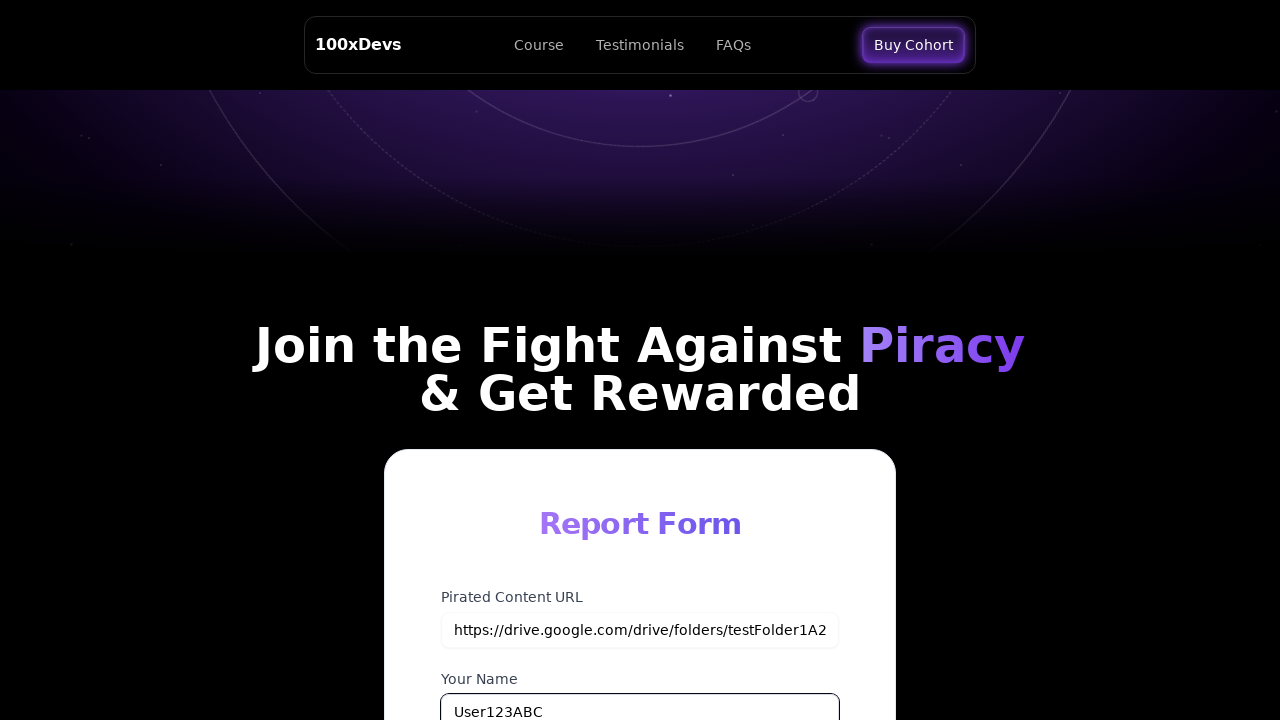

Filled email field with 'testuser456@gmail.com' on #email
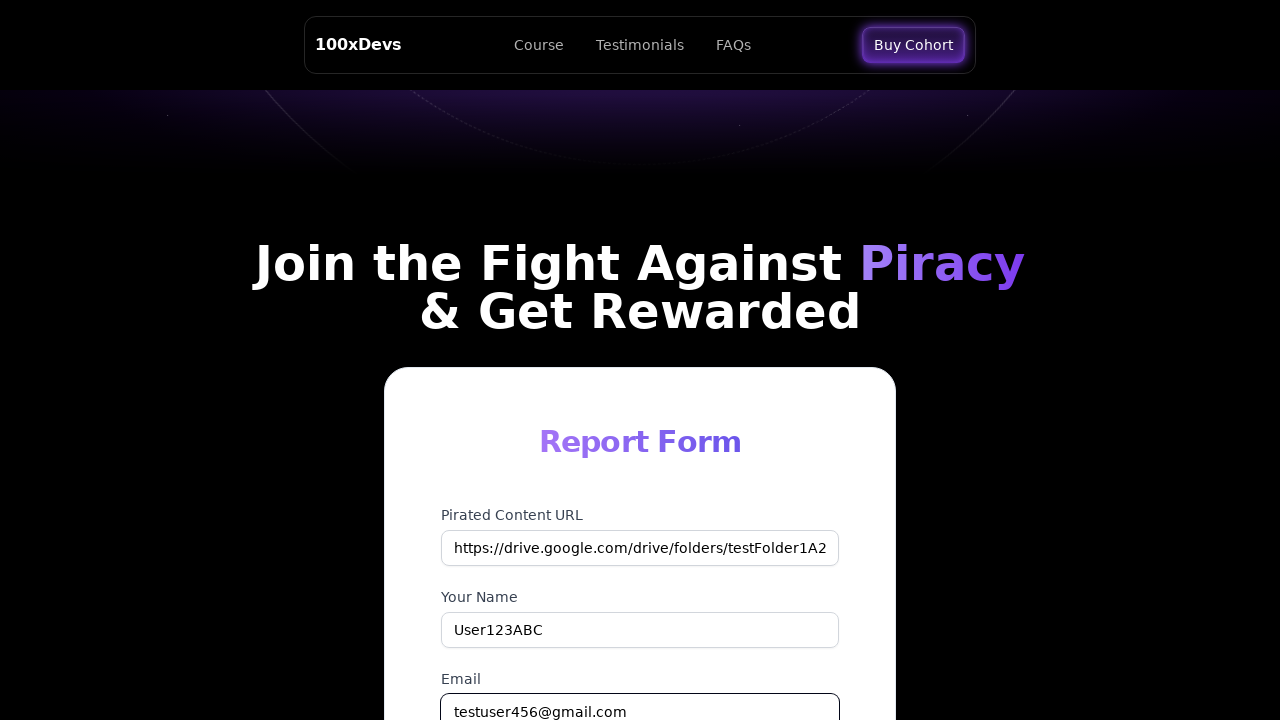

Filled reason field with test report content on #reason
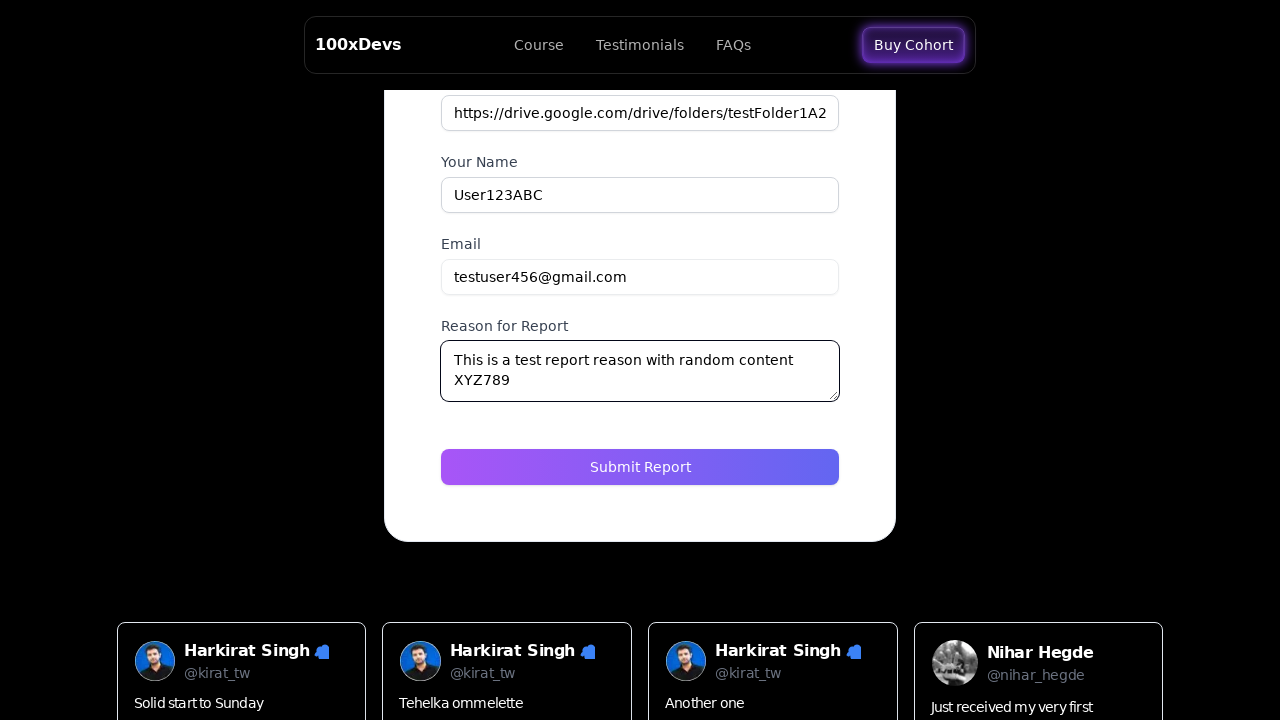

Submitted the report form at (914, 45) on button
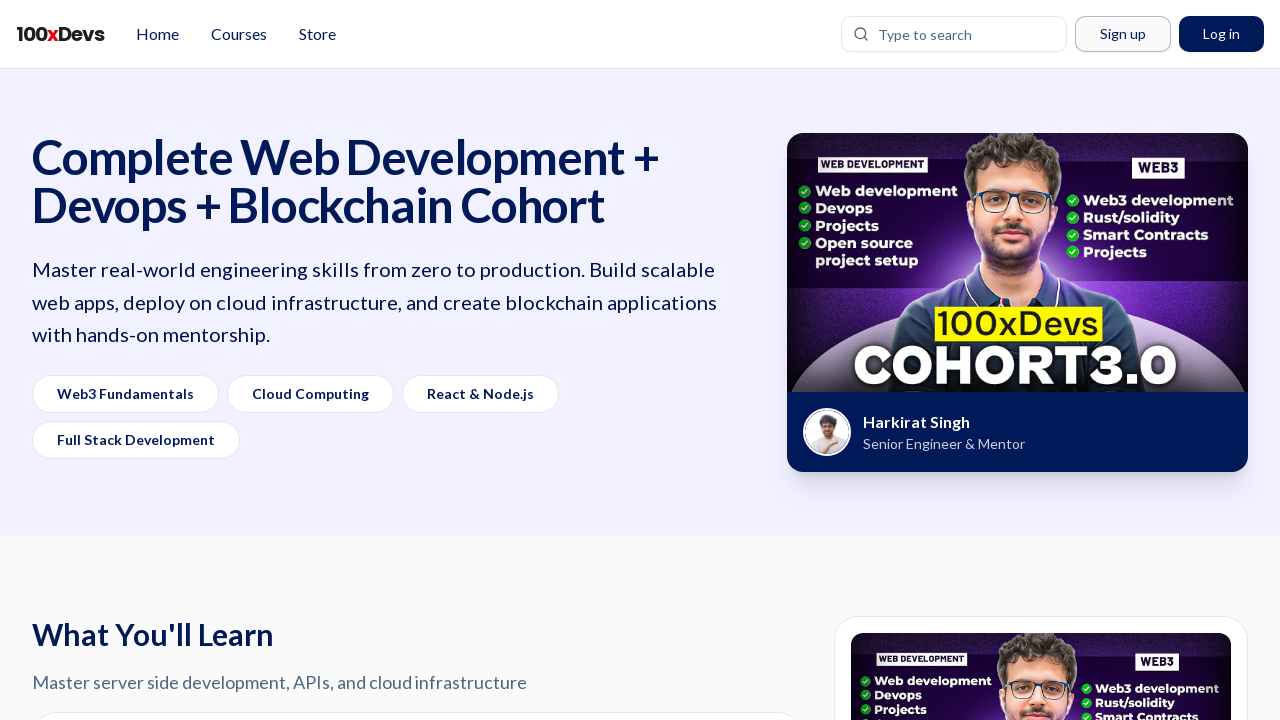

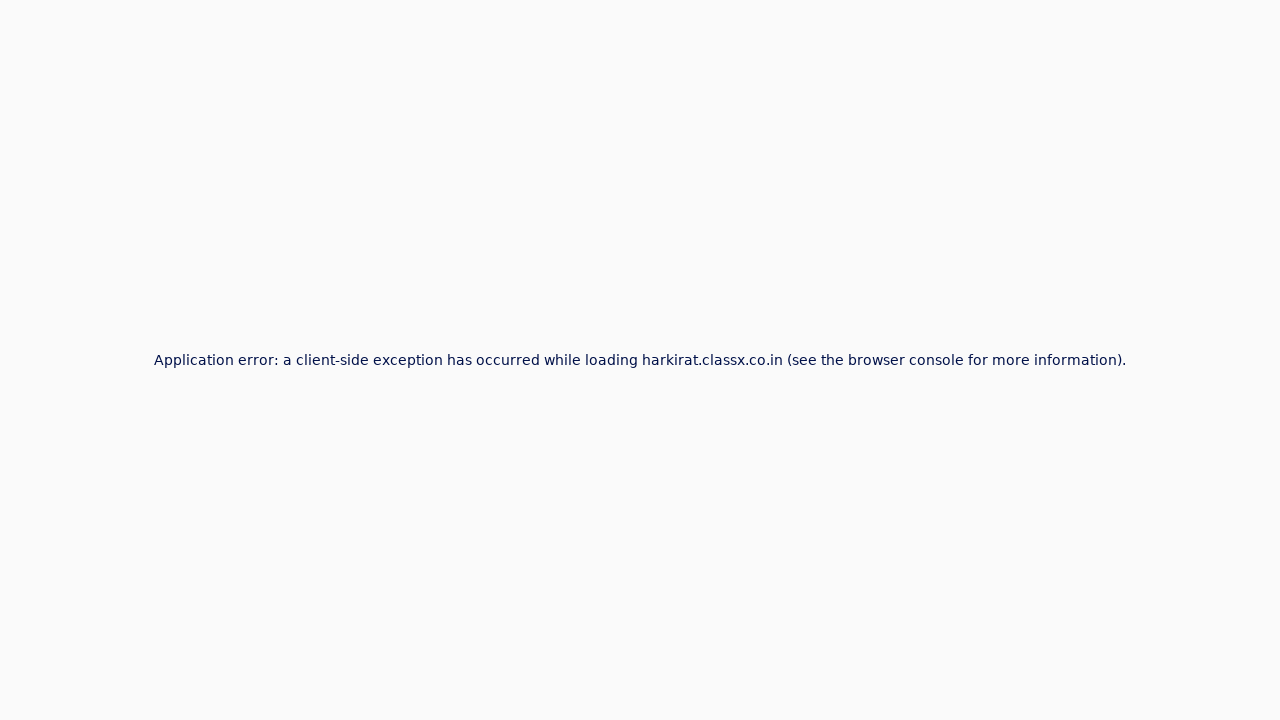